Fills out a practice form on Techlistic website including personal information, experience, date, profession, and tools, then submits the form

Starting URL: https://www.techlistic.com/p/selenium-practice-form.html

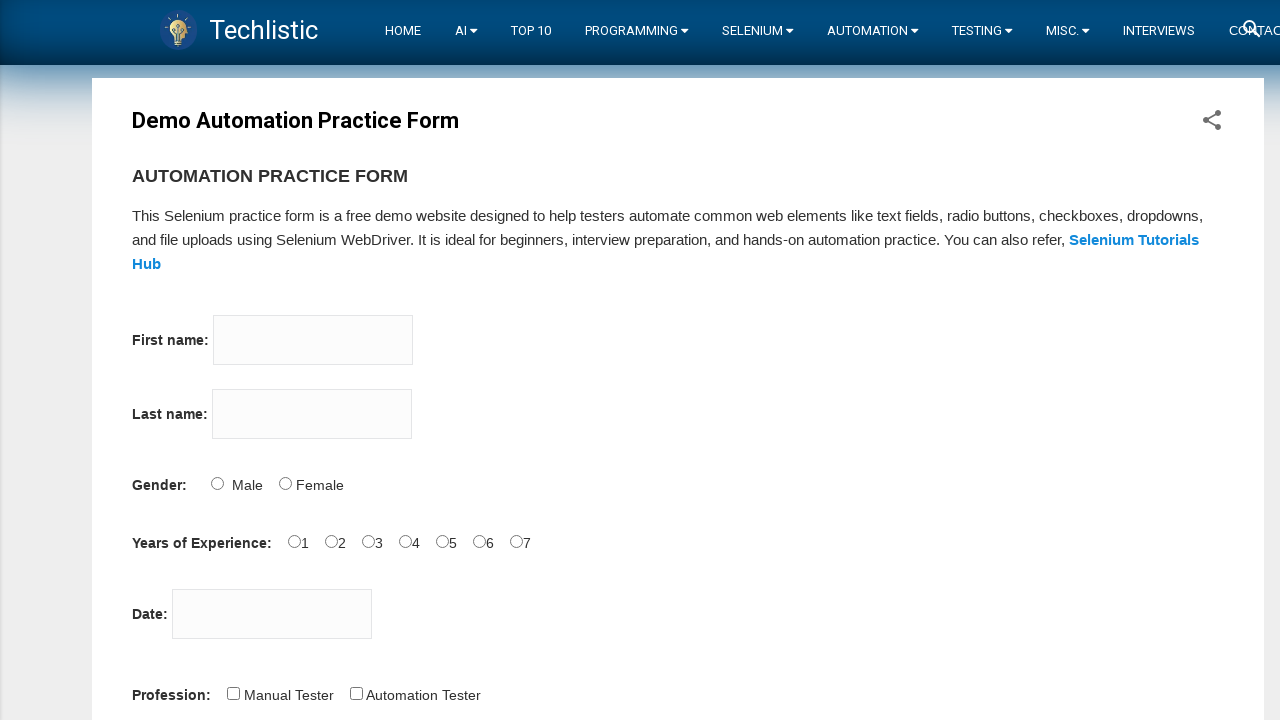

Clicked first name input field at (313, 340) on input[name='firstname']
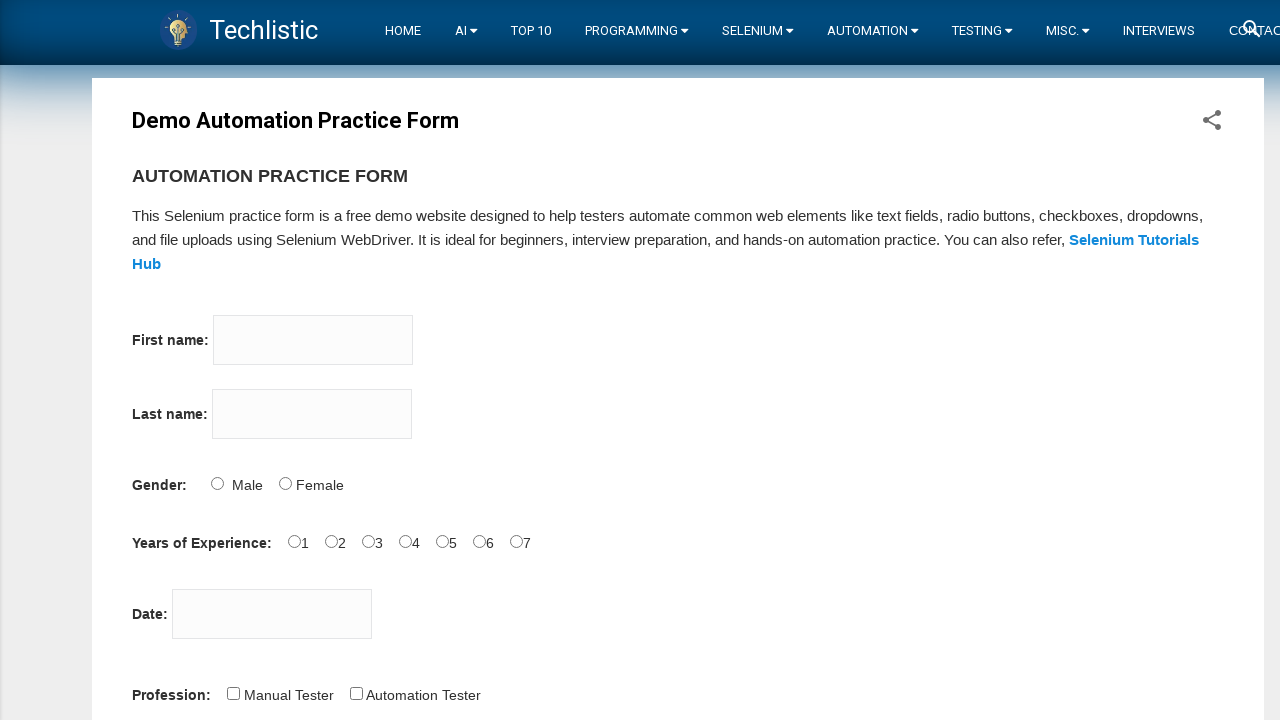

Filled first name with 'TOM' on input[name='firstname']
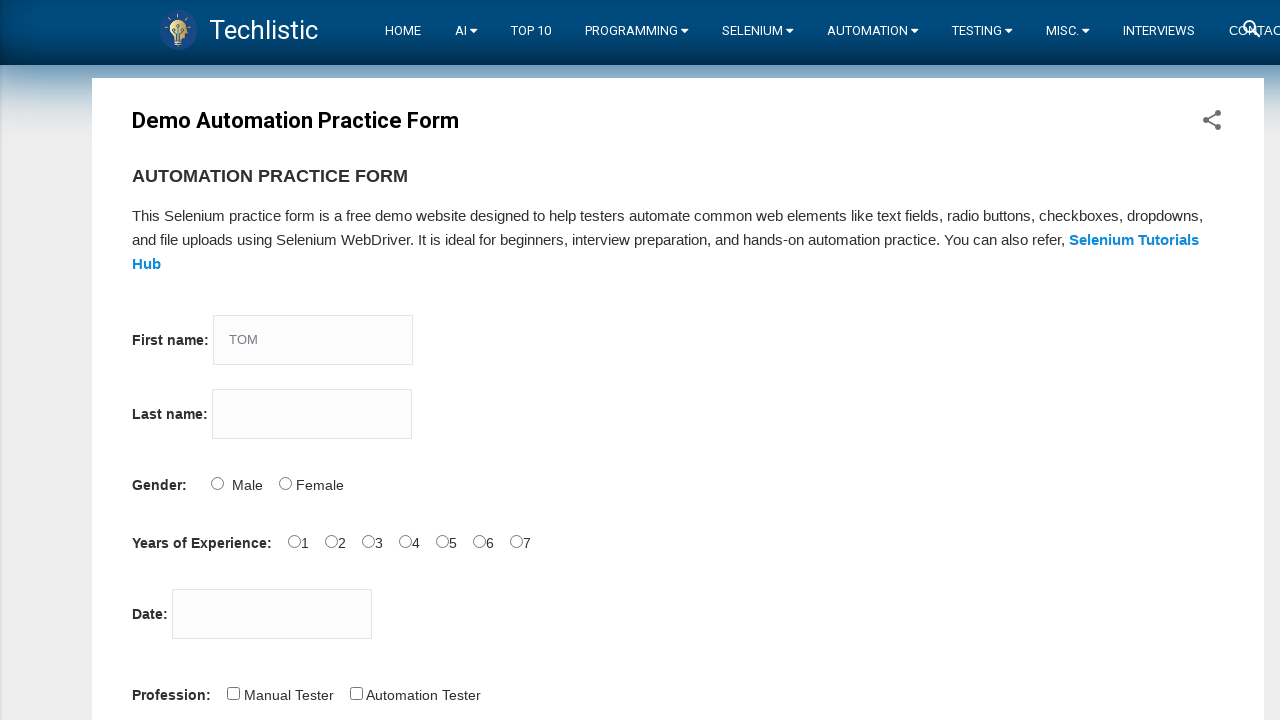

Clicked last name input field at (312, 414) on input[name='lastname']
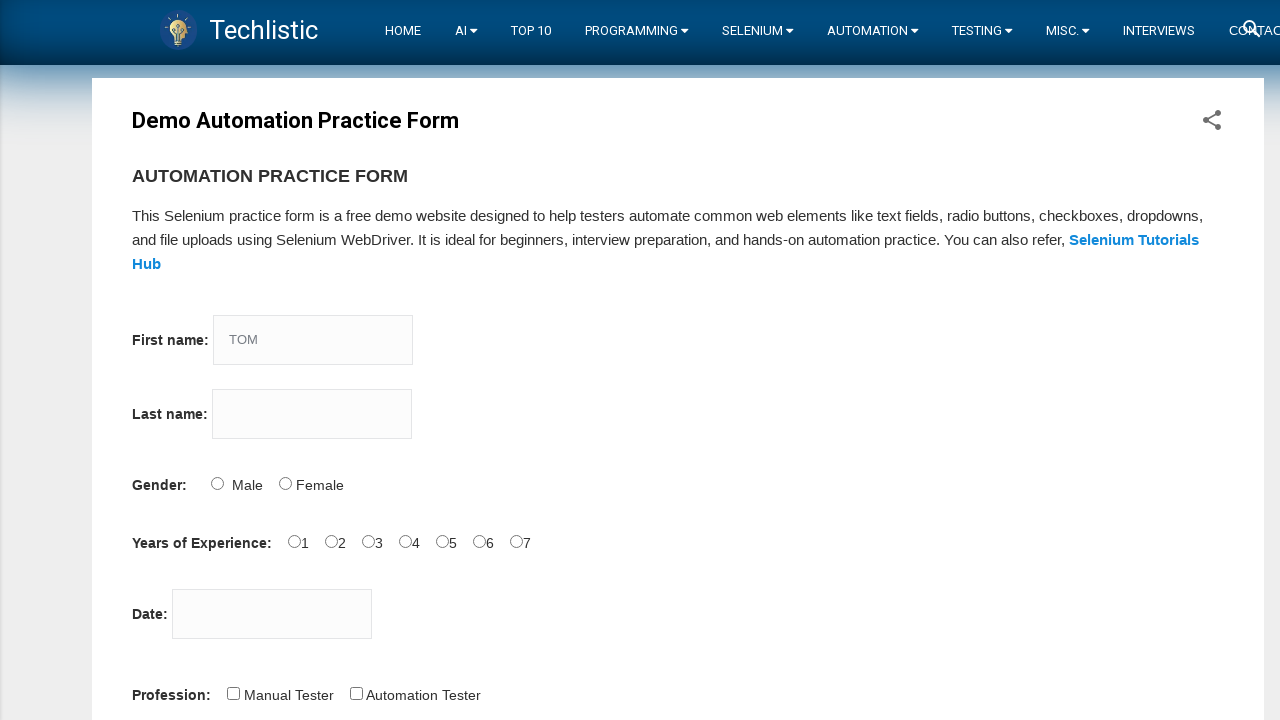

Filled last name with 'Wood' on input[name='lastname']
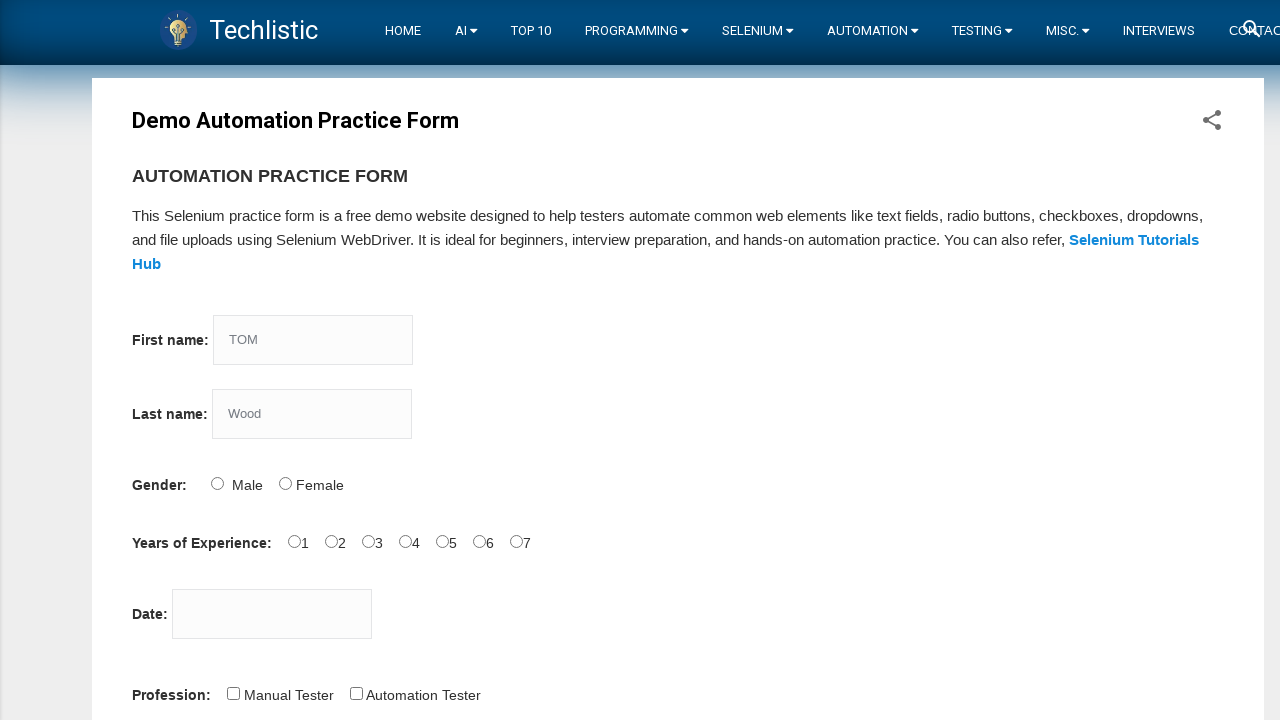

Selected Male gender option at (217, 483) on #sex-0
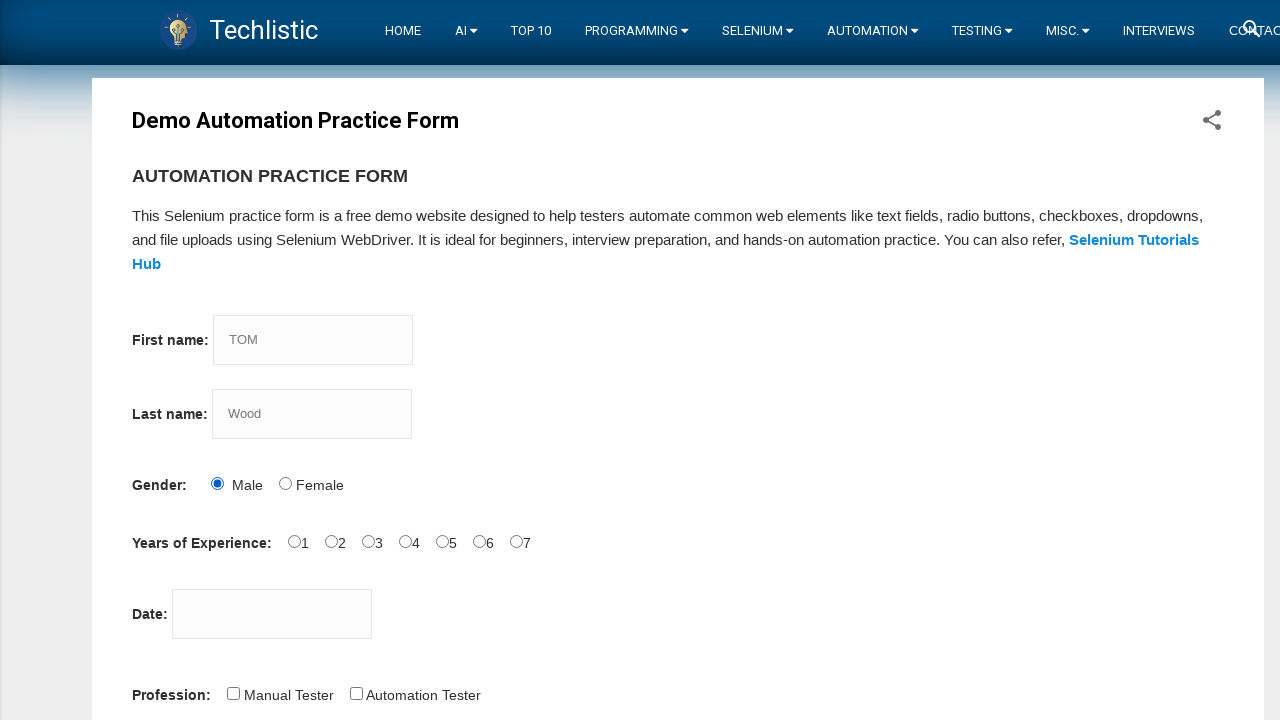

Selected 5 years experience at (442, 541) on #exp-4
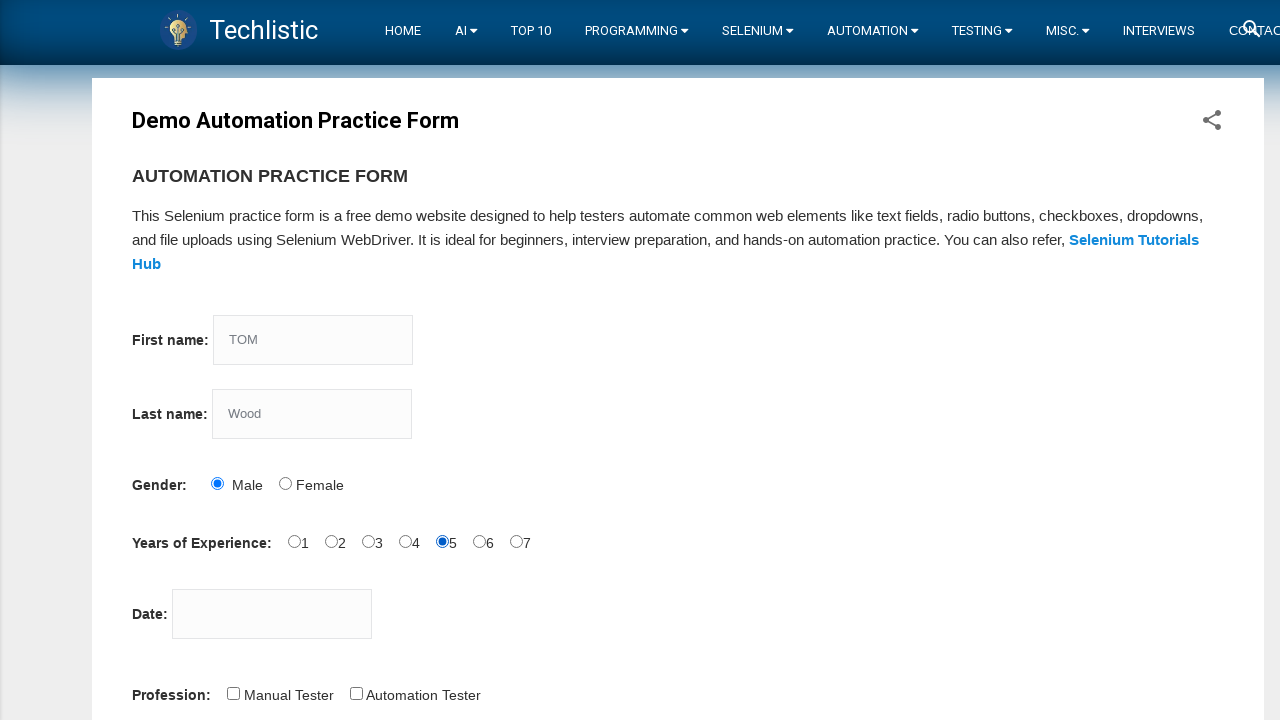

Clicked date picker field at (272, 614) on #datepicker
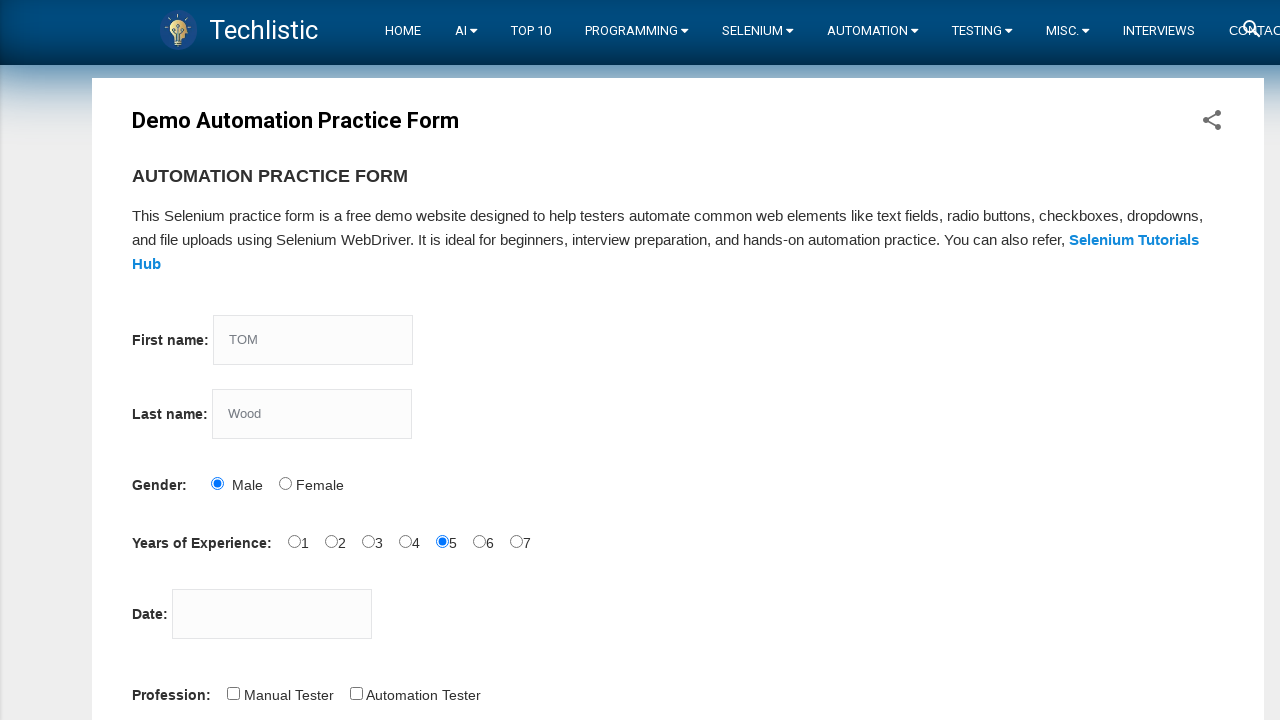

Filled date with '16-10-2020' on #datepicker
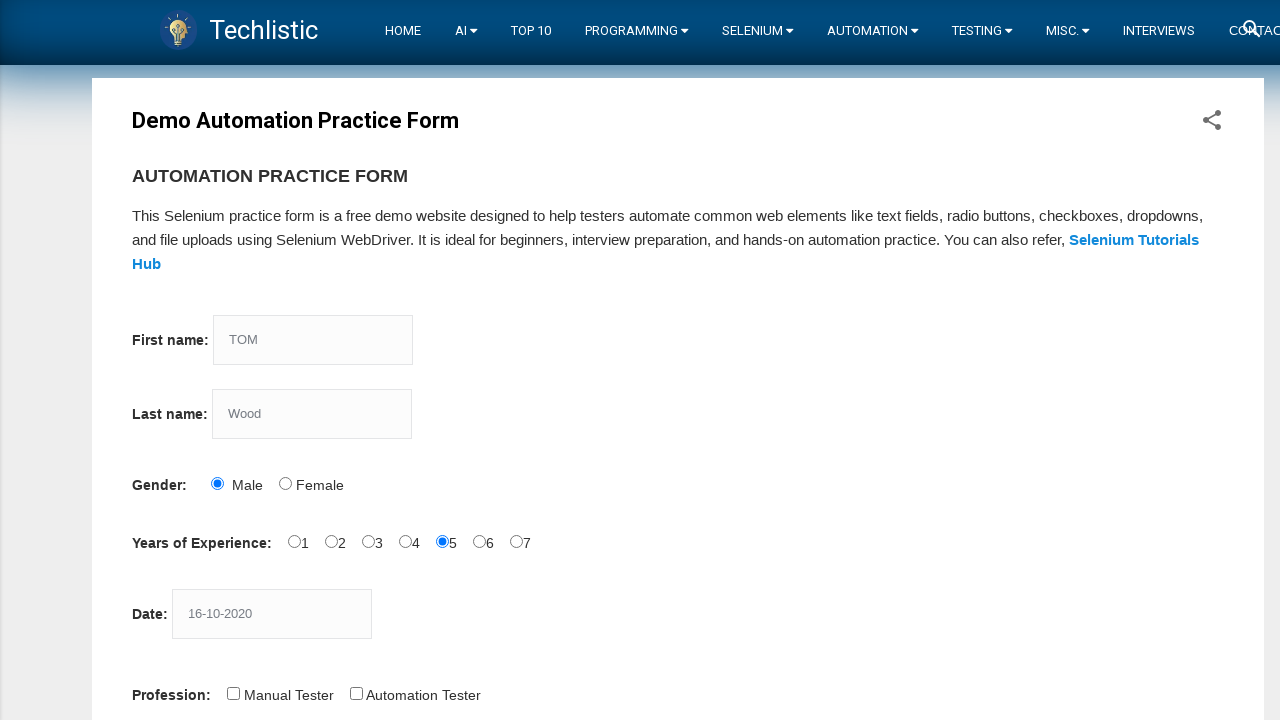

Selected Automation Tester profession at (356, 693) on #profession-1
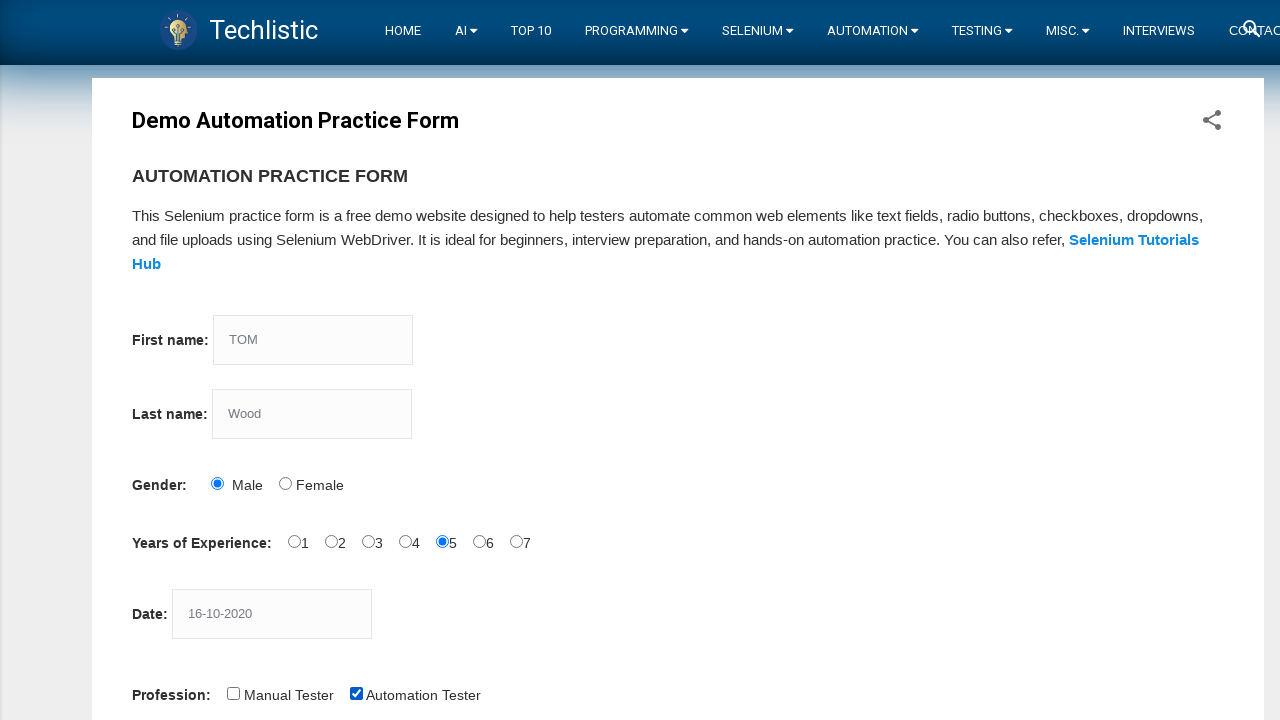

Selected Selenium Webdriver automation tool at (446, 360) on #tool-2
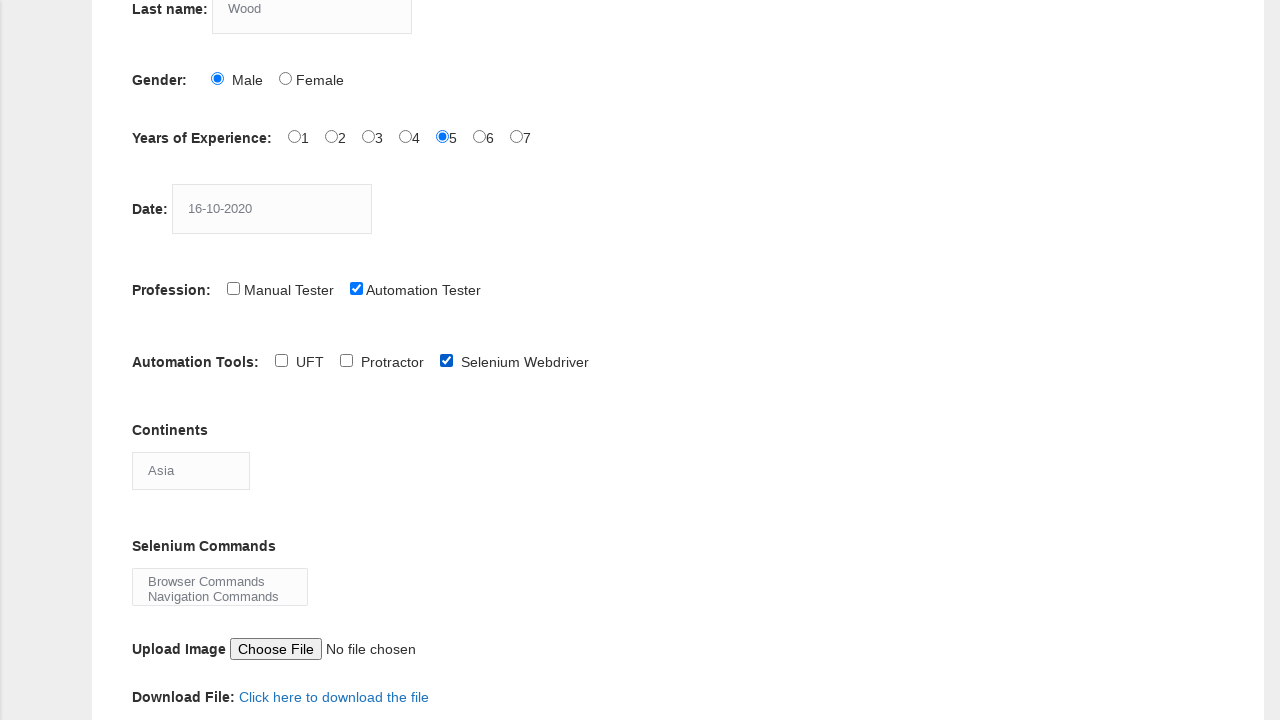

Clicked continent dropdown at (191, 470) on #continents
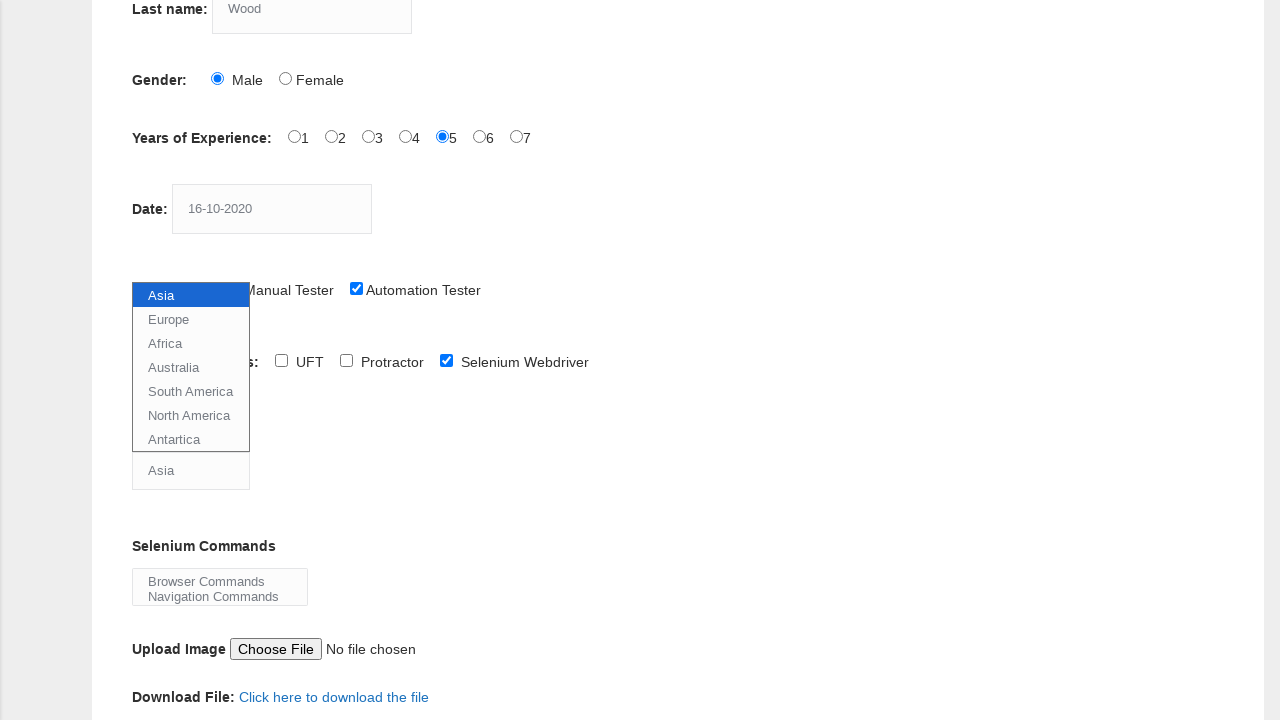

Selected Europe from continent dropdown on #continents
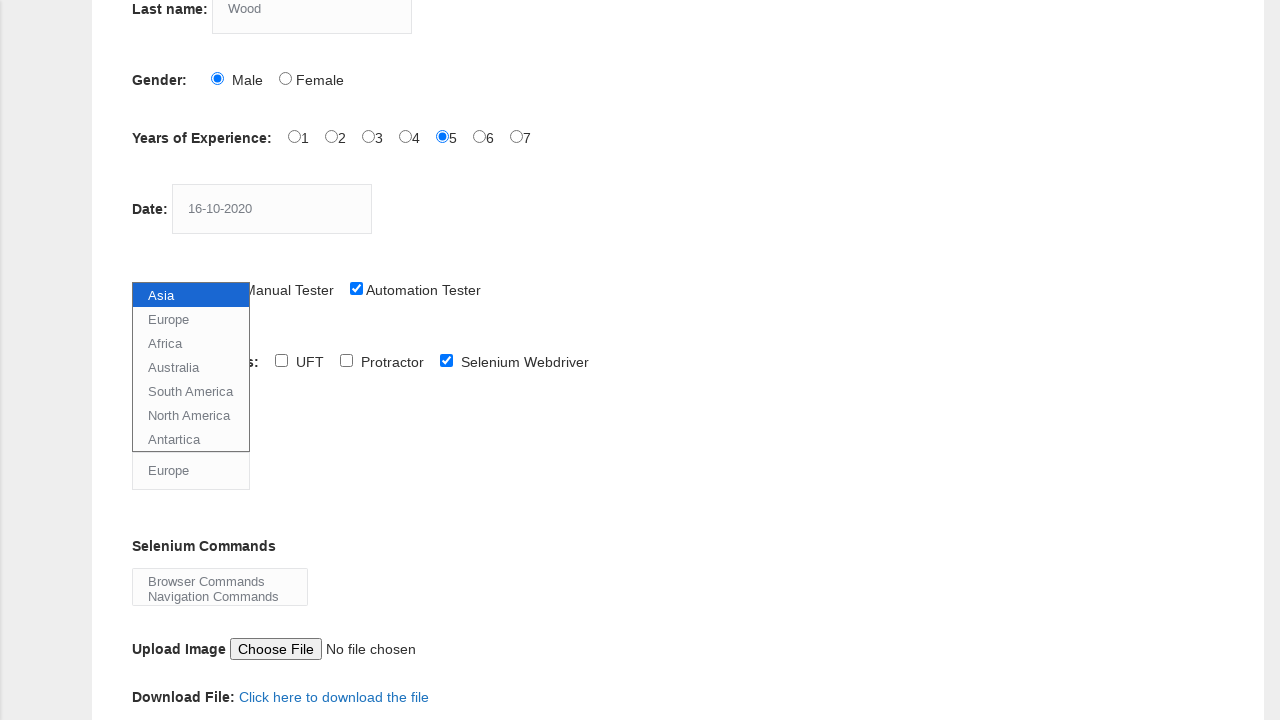

Selected Browser Commands from selenium commands dropdown on #selenium_commands
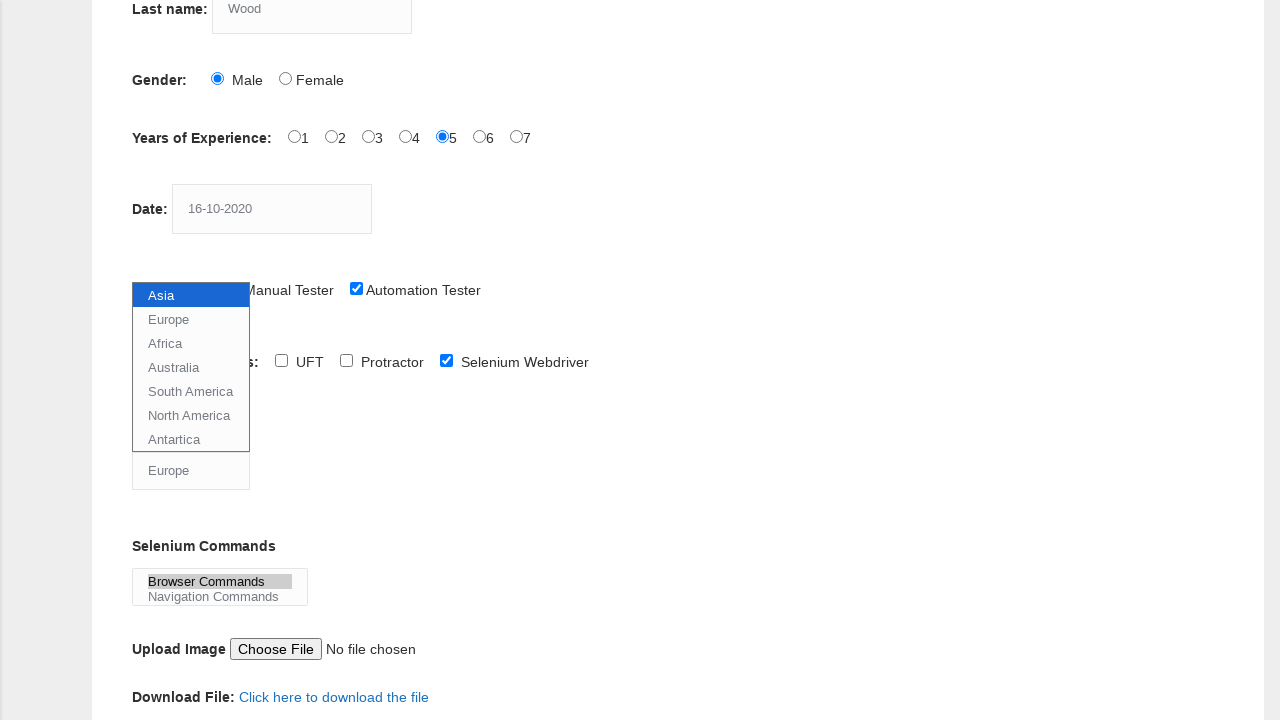

Clicked form submit button at (157, 360) on #submit
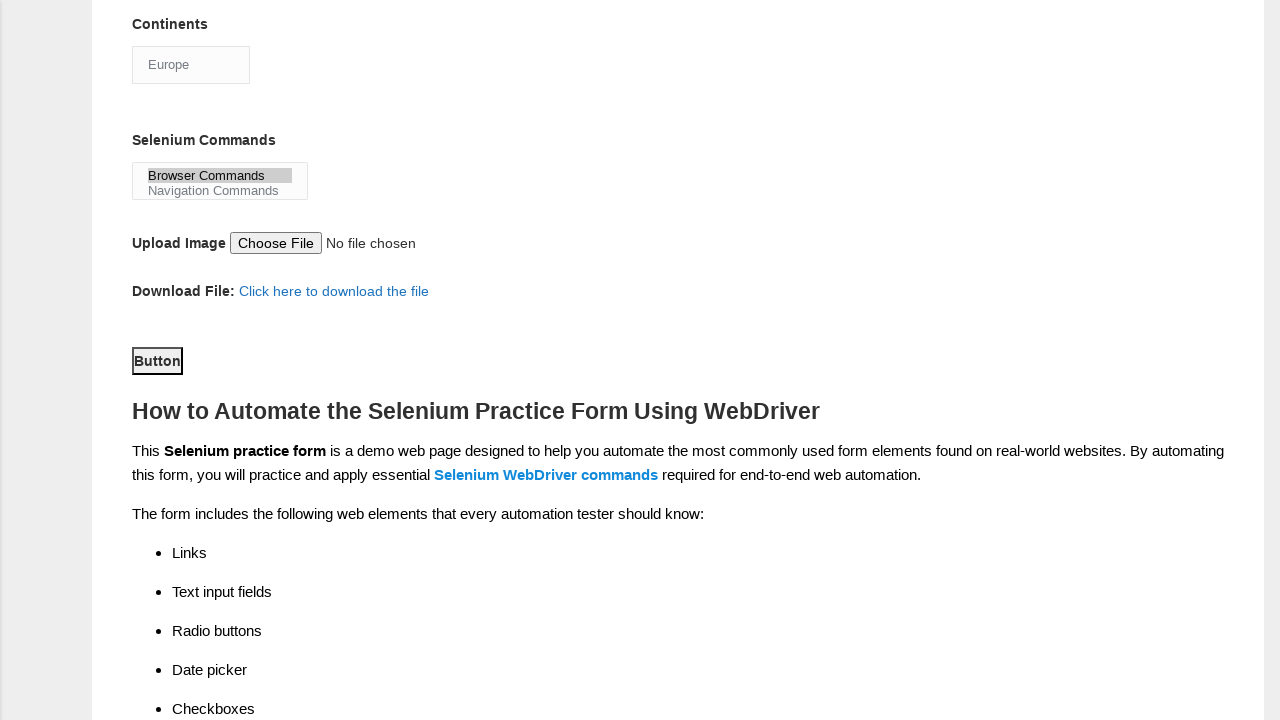

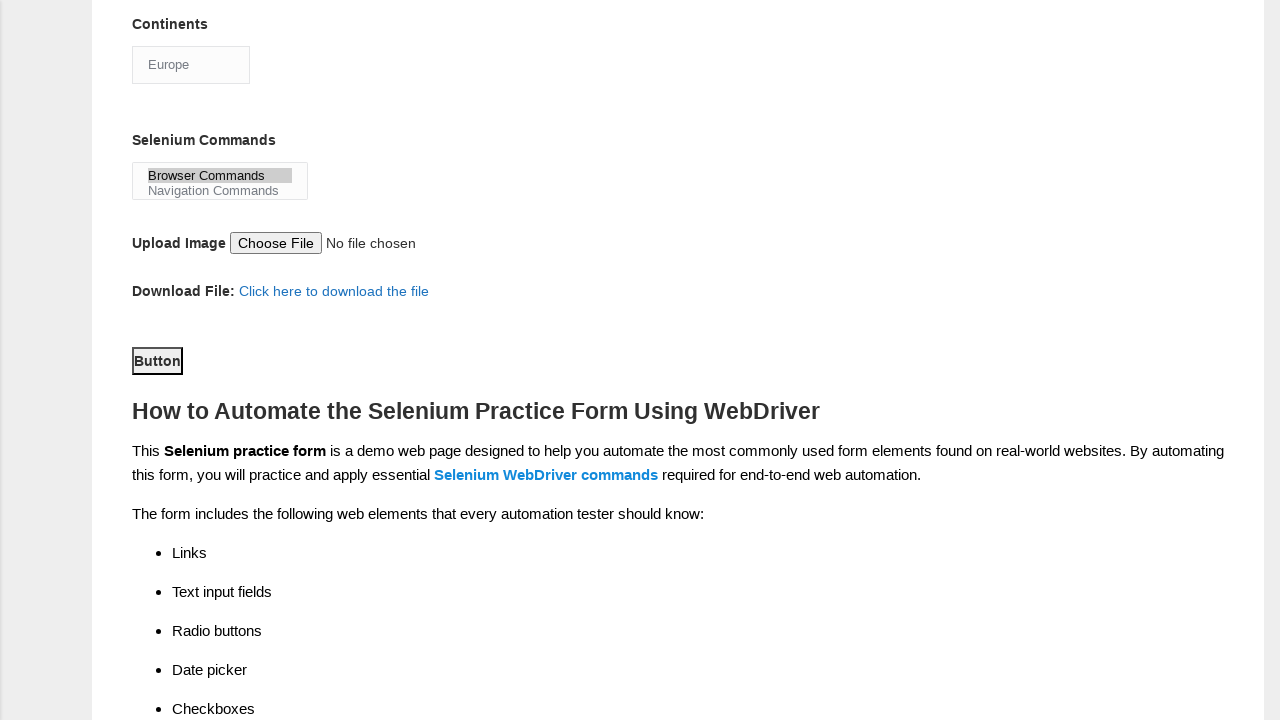